Tests adding specific products (Cucumber, Carrot, Beans) to a shopping cart by finding them in the product list and clicking their add buttons

Starting URL: https://rahulshettyacademy.com/seleniumPractise/#/

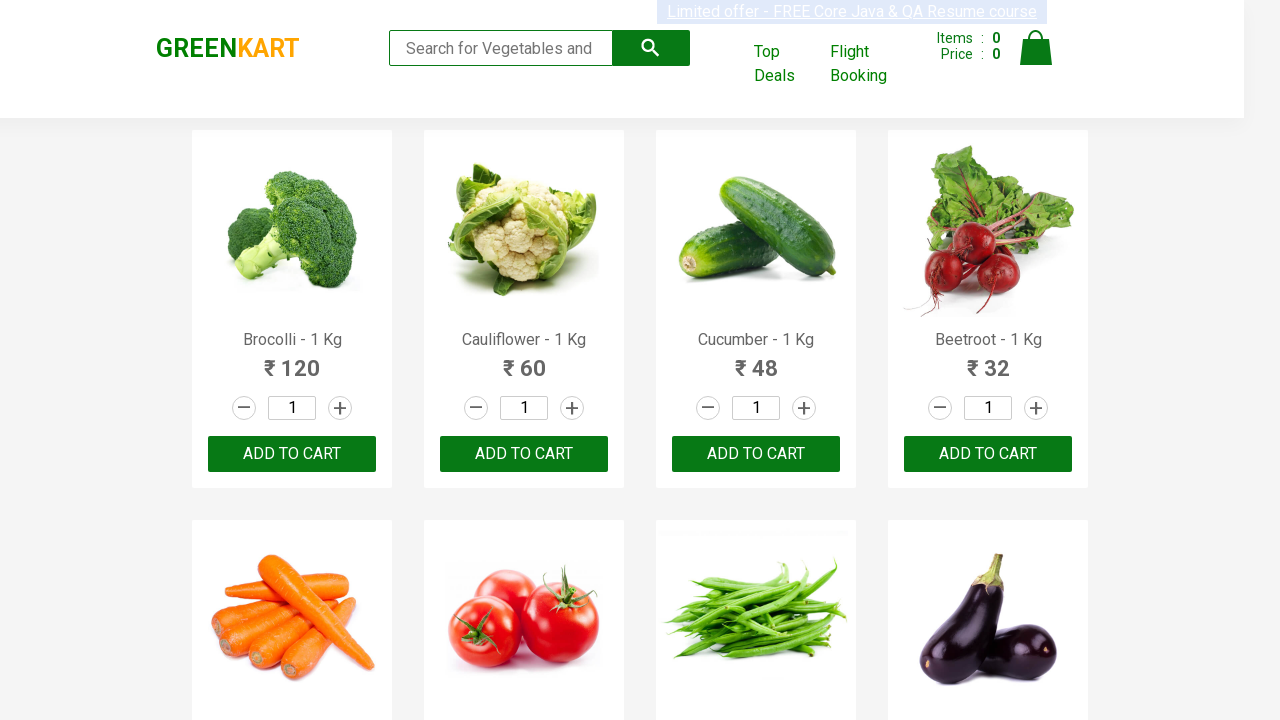

Waited for product list to load
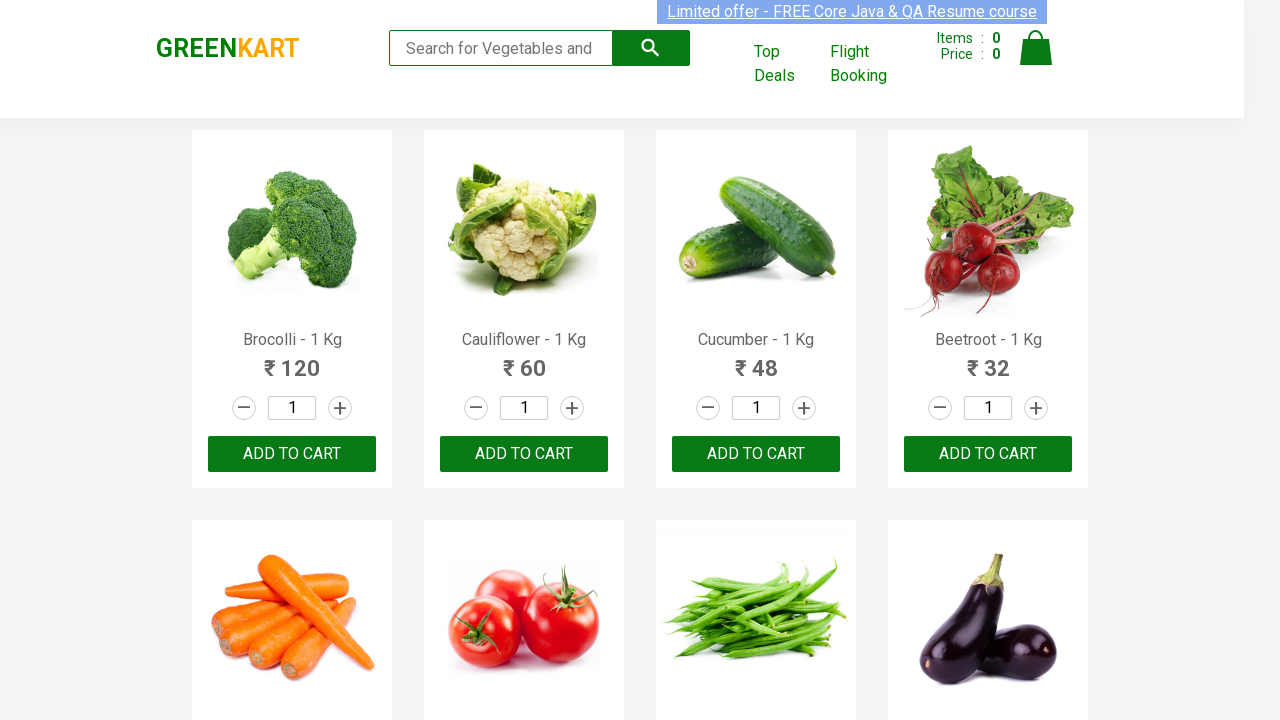

Added 'Cucumber' to cart at (756, 454) on div.product-action >> nth=2
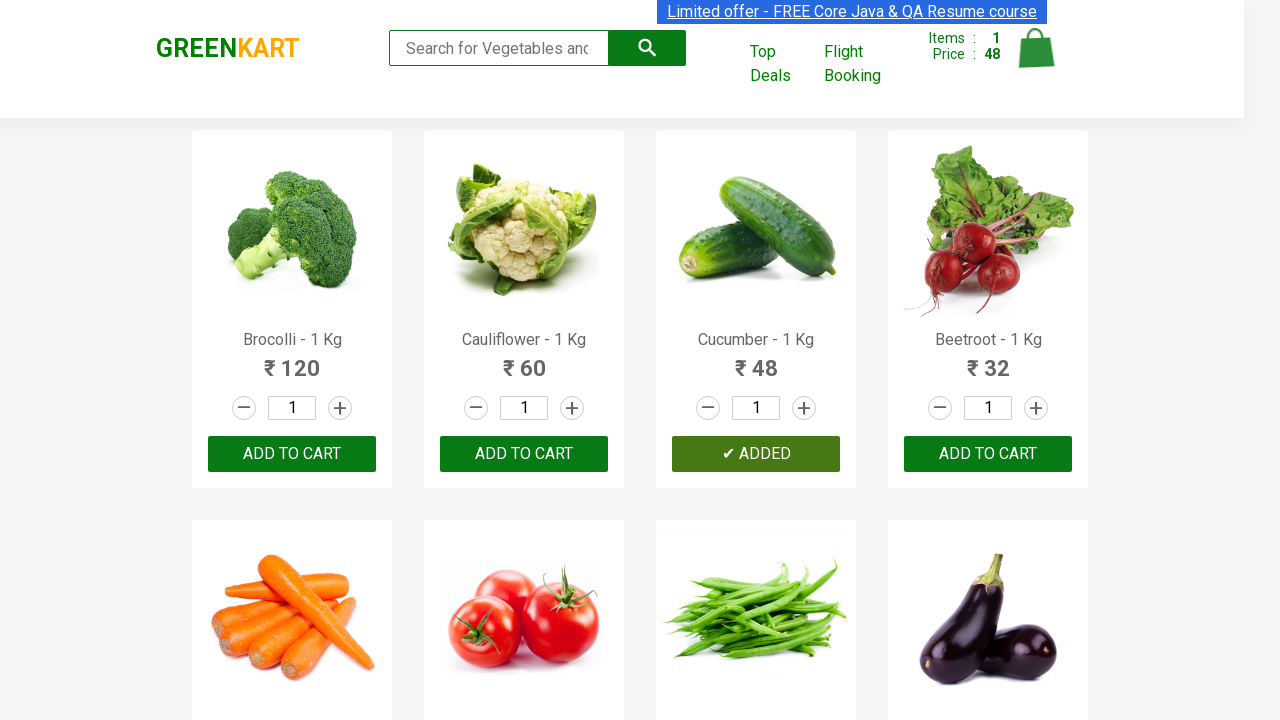

Added 'Carrot' to cart at (292, 360) on div.product-action >> nth=4
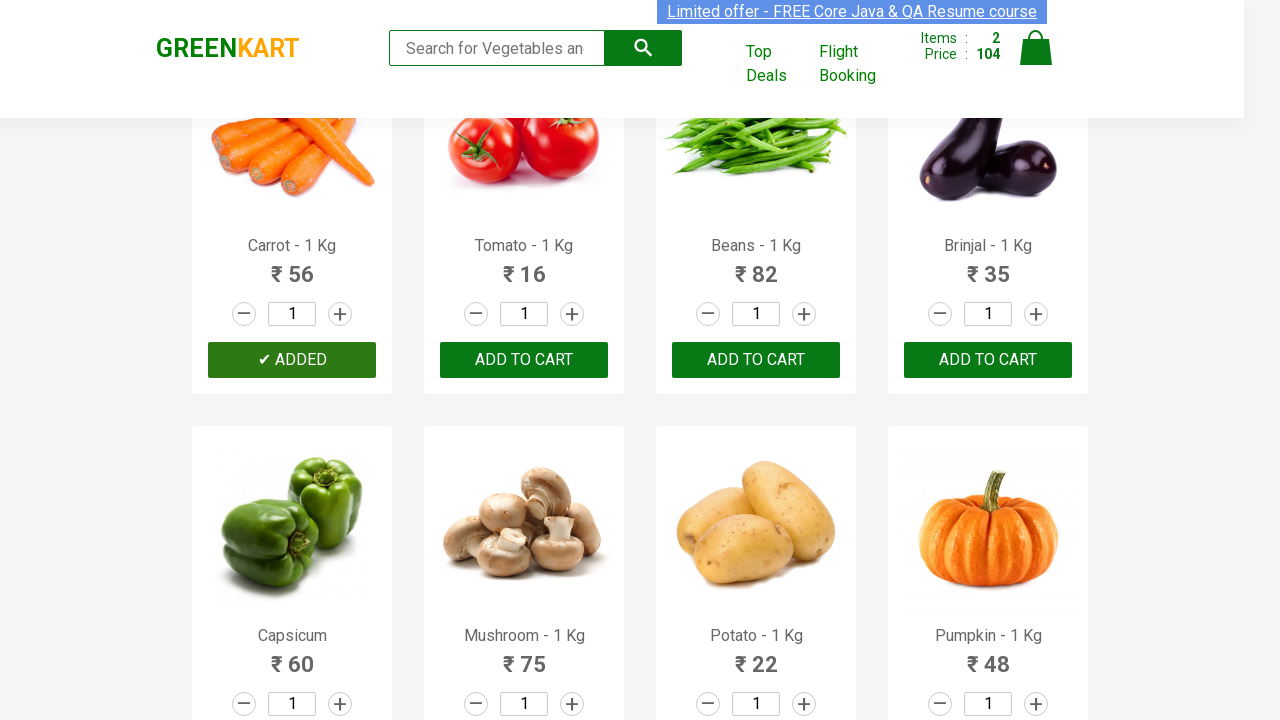

Added 'Beans' to cart at (756, 360) on div.product-action >> nth=6
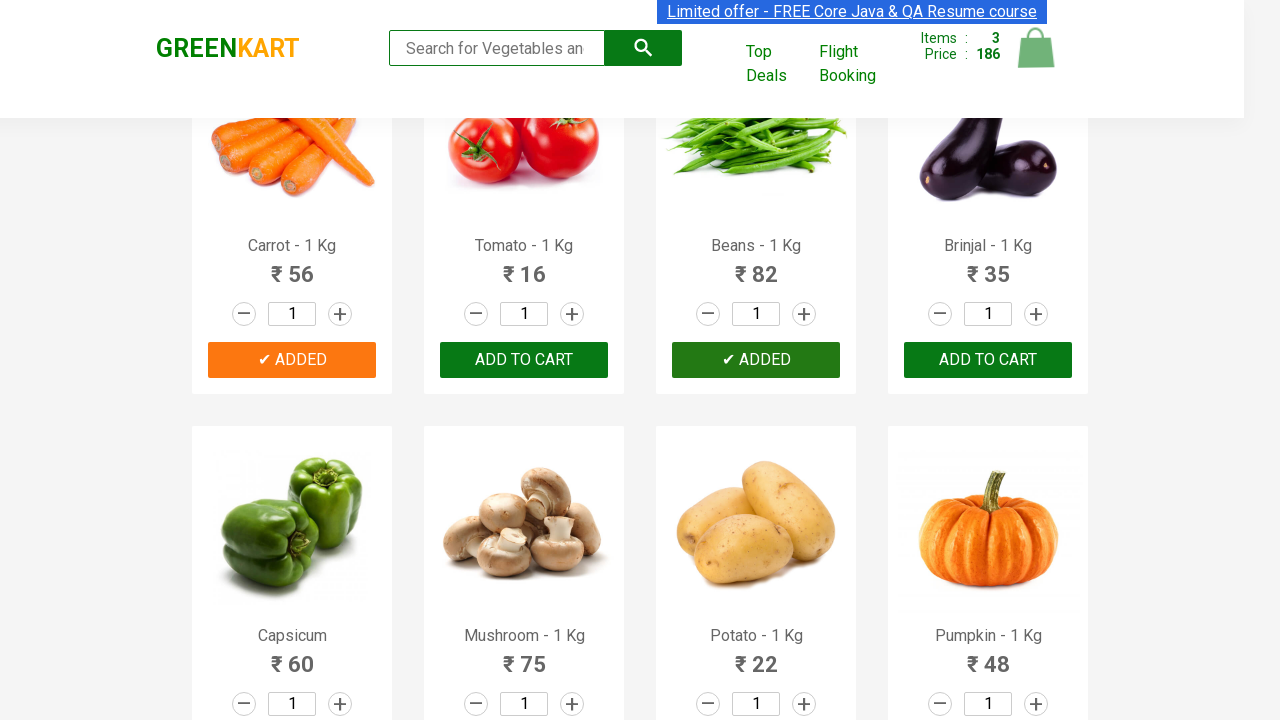

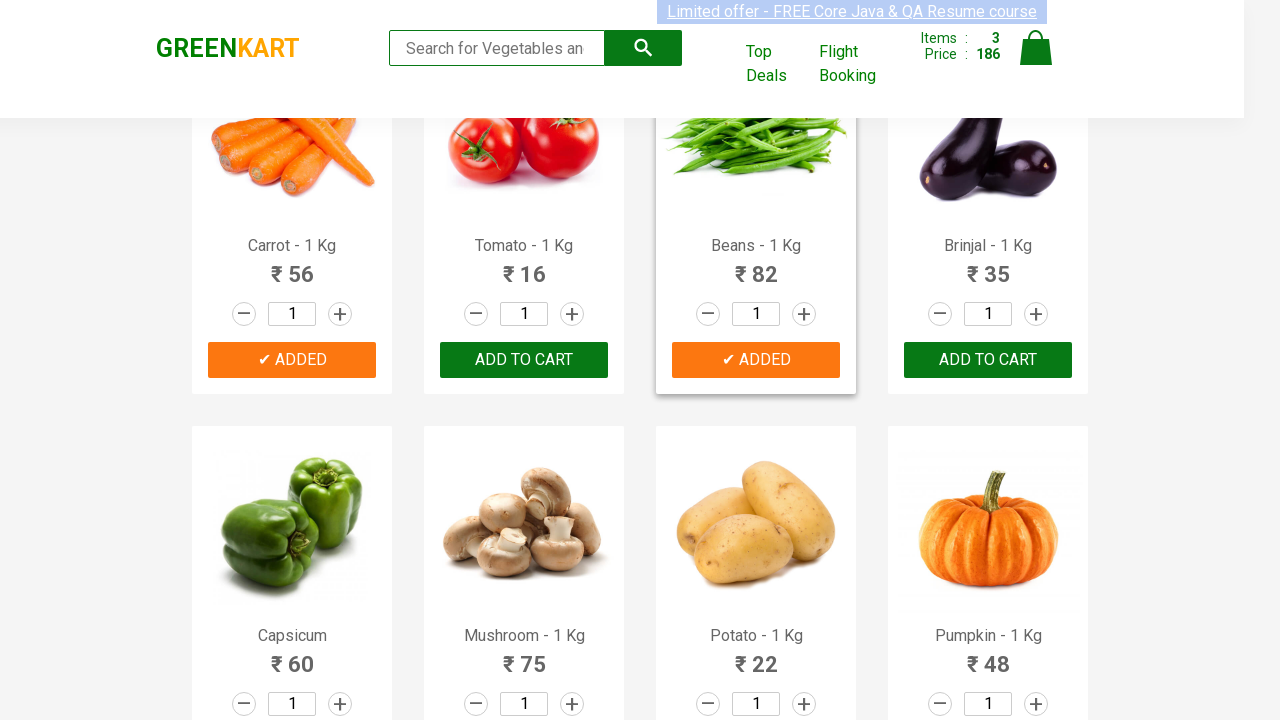